Verifies that the current URL matches the expected homepage URL

Starting URL: https://www.demoblaze.com/

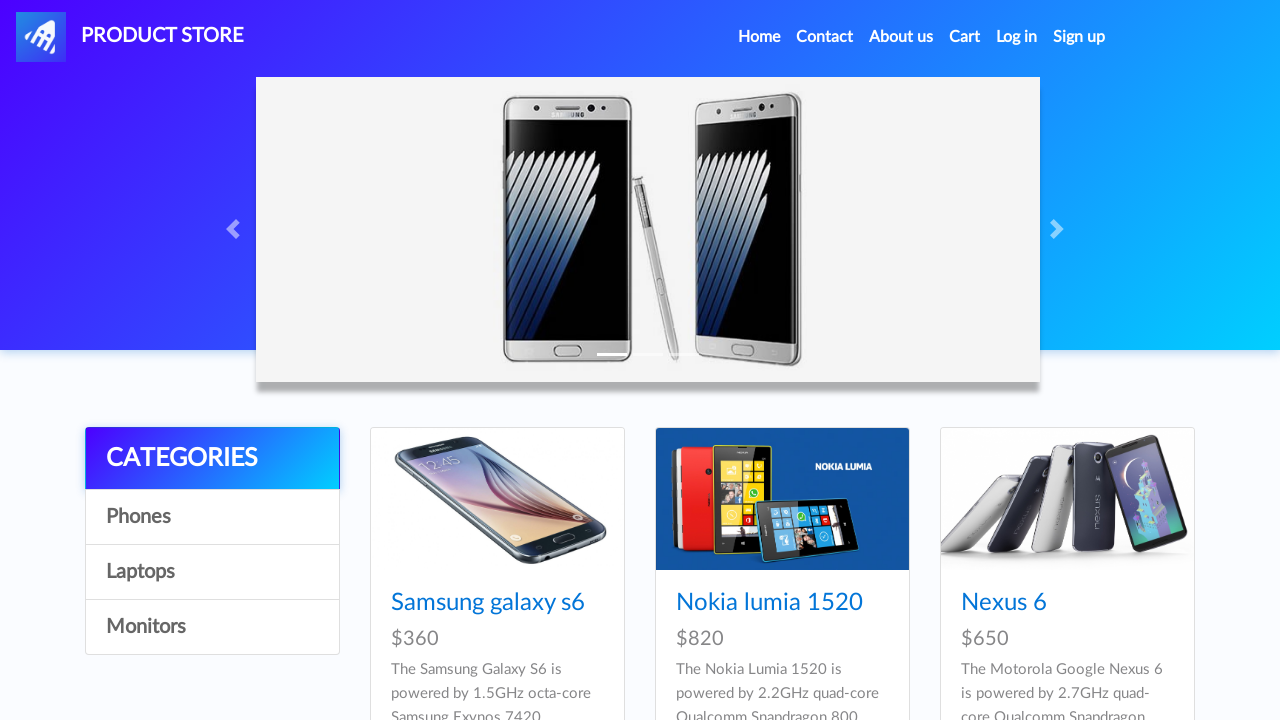

Retrieved current URL from page
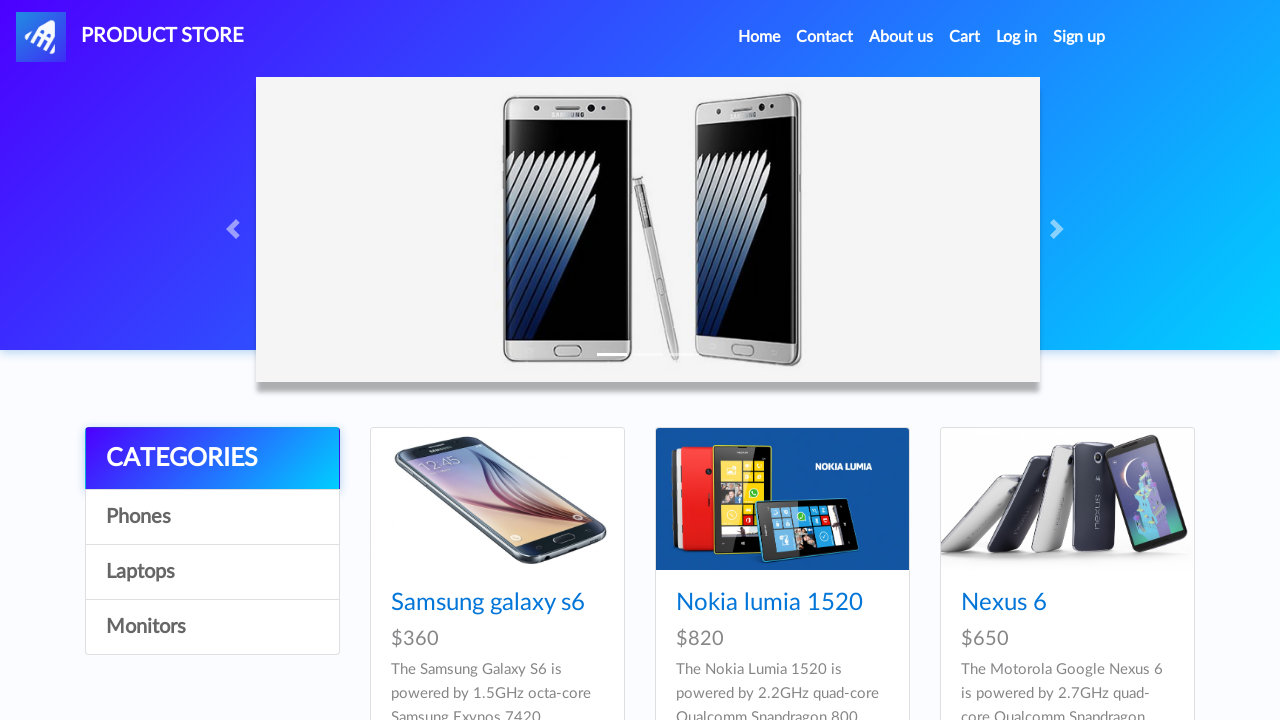

Verified that current URL matches expected homepage URL https://www.demoblaze.com/
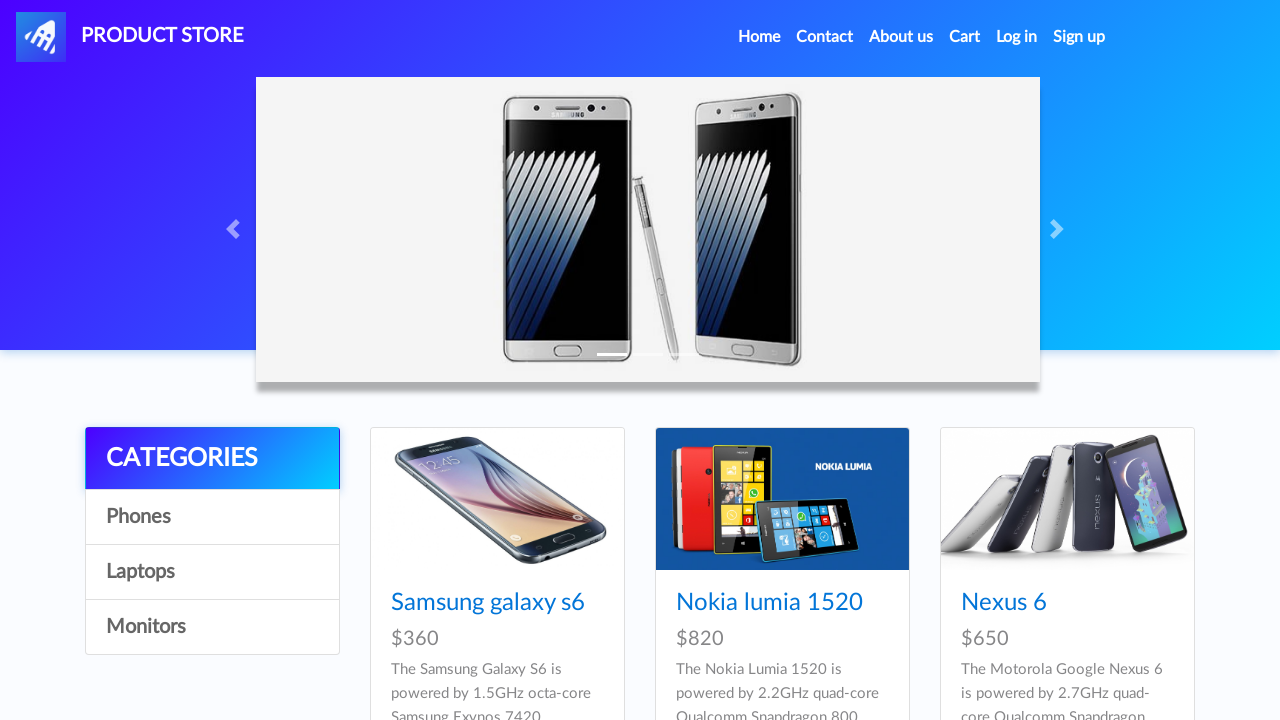

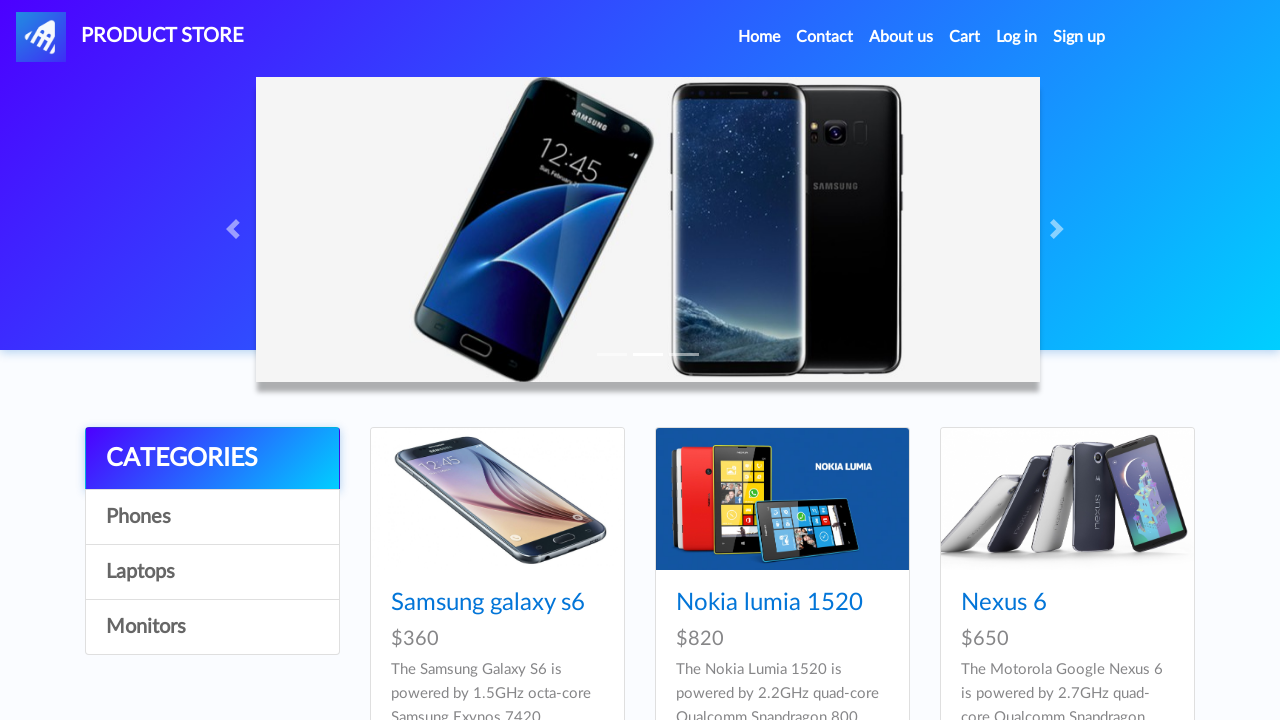